Tests various cookie operations including retrieving, deleting, and adding cookies on a website

Starting URL: https://www.qafox.com/

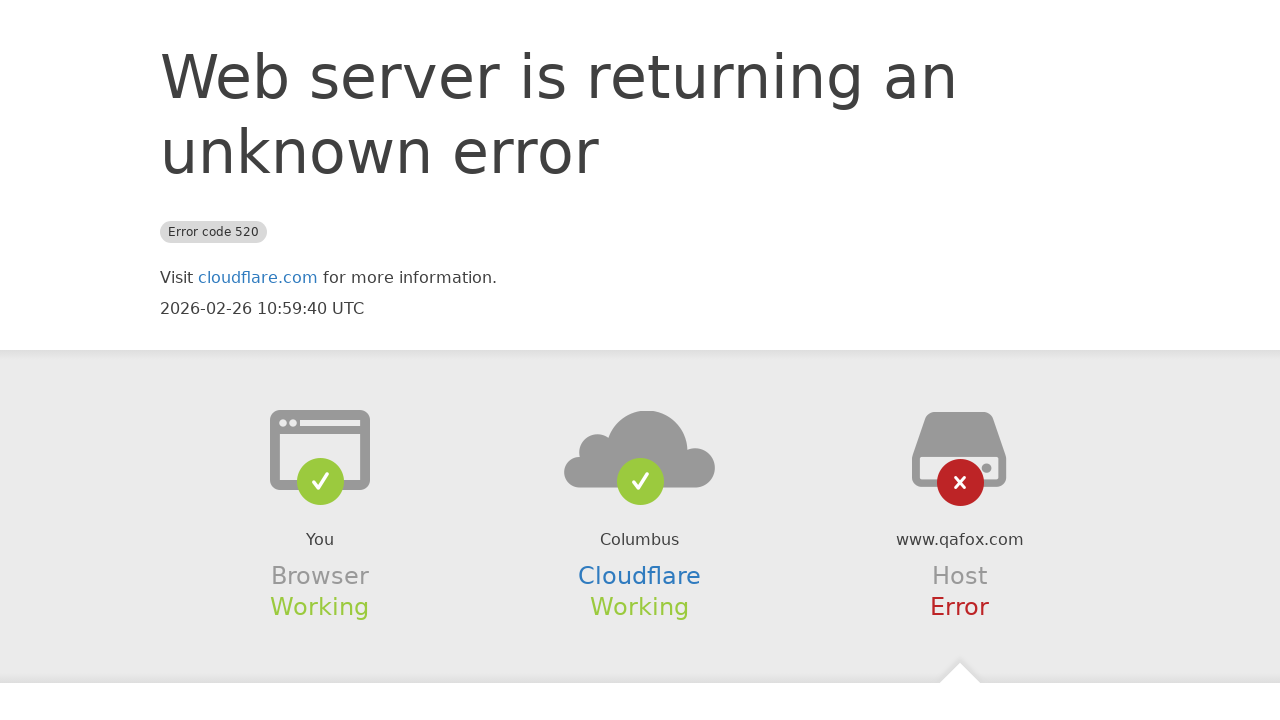

Retrieved initial cookies, count: 0
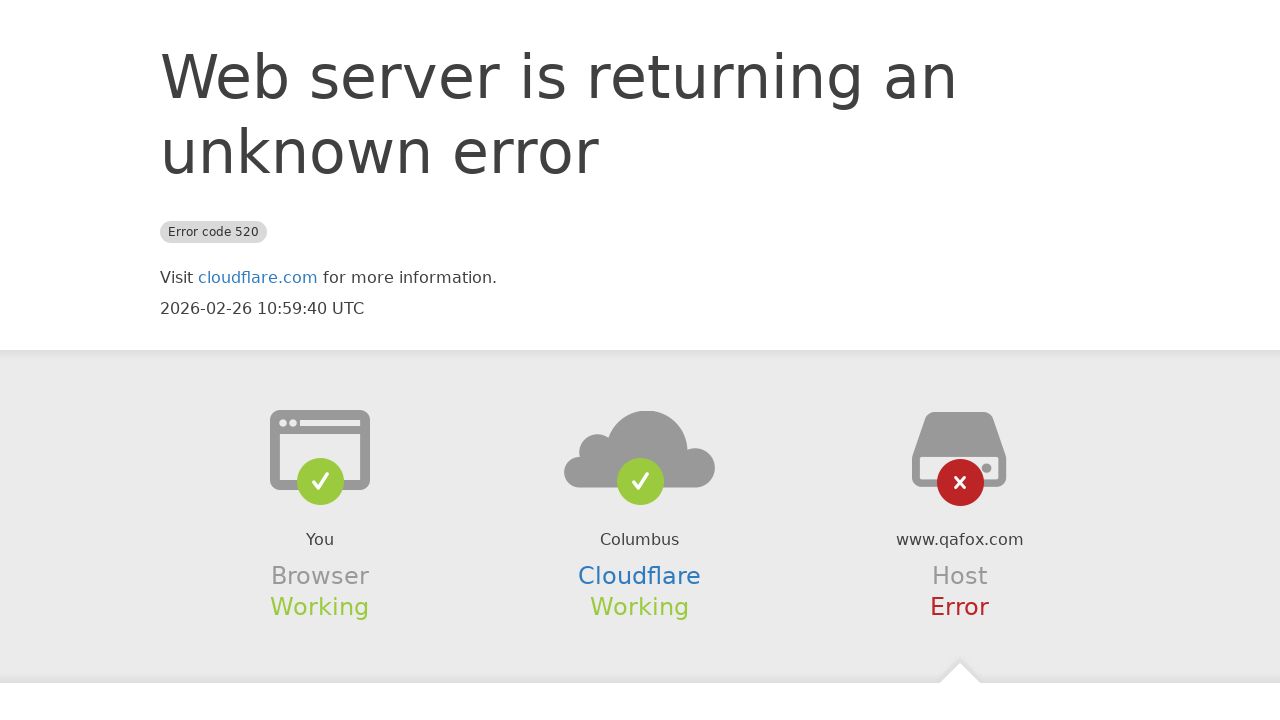

Cleared all cookies from context
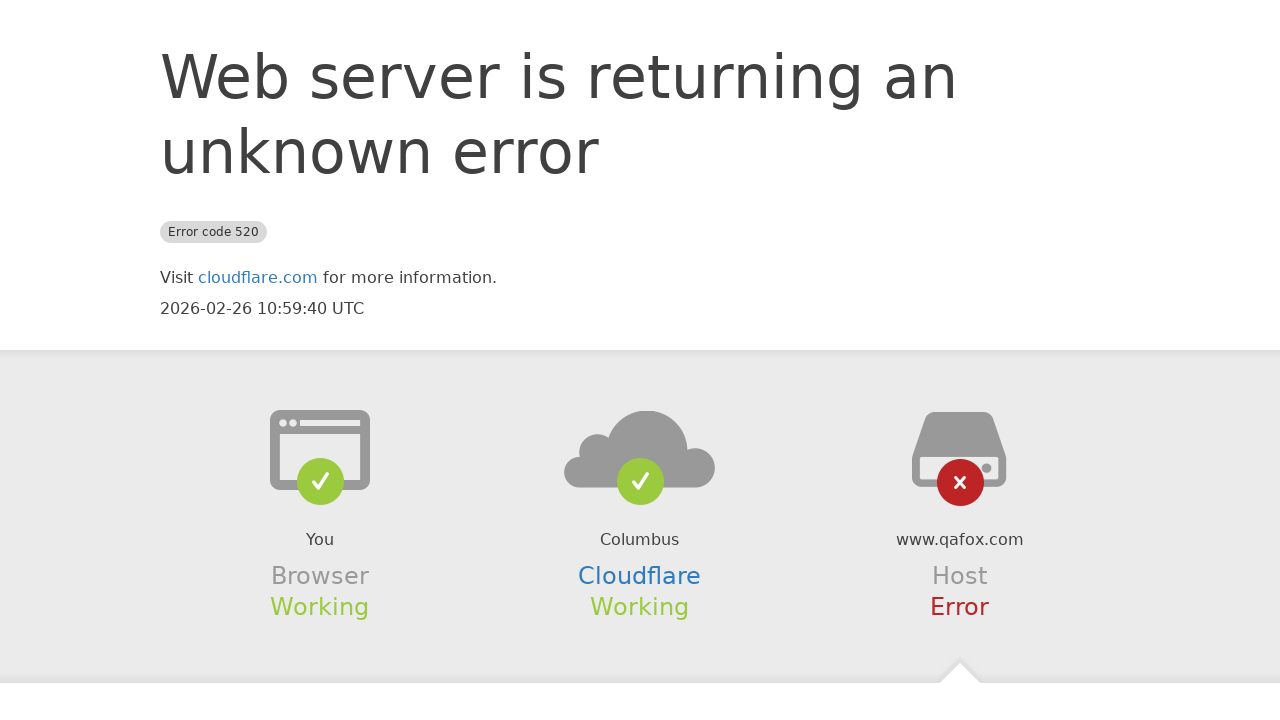

Verified cookies after deletion, count: 0
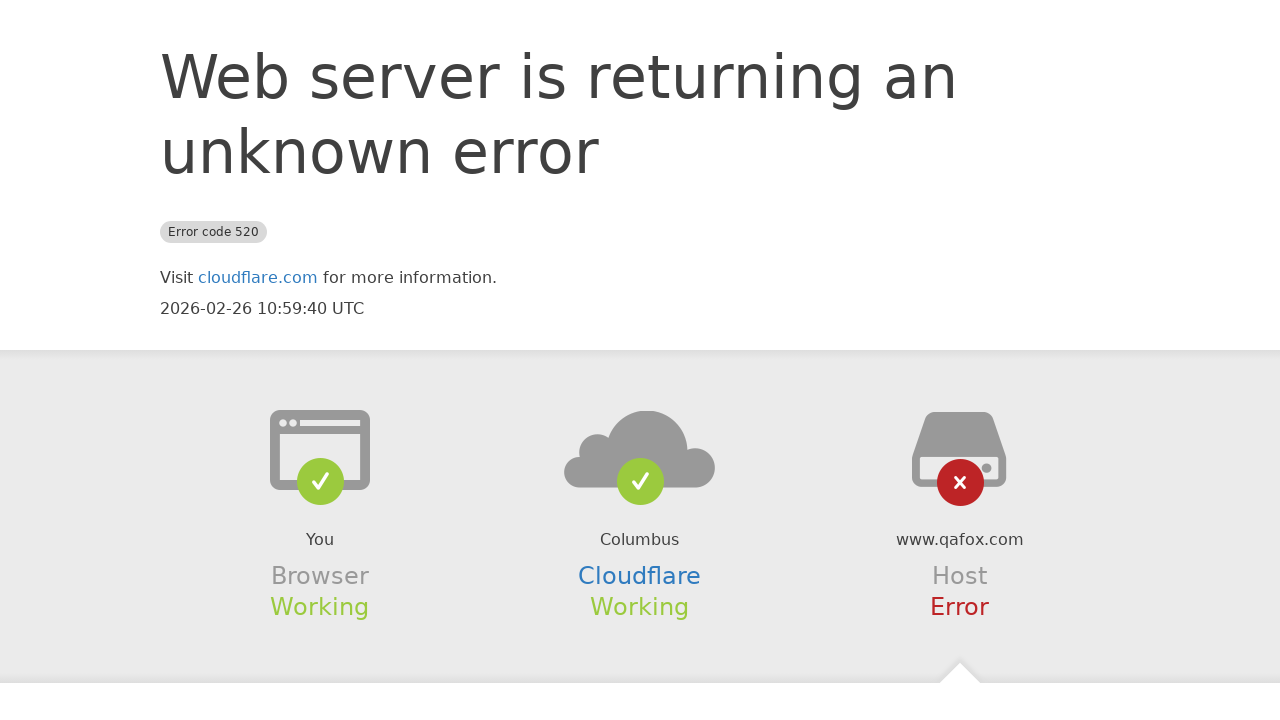

Navigated to https://www.qafox.com/ to get fresh cookies
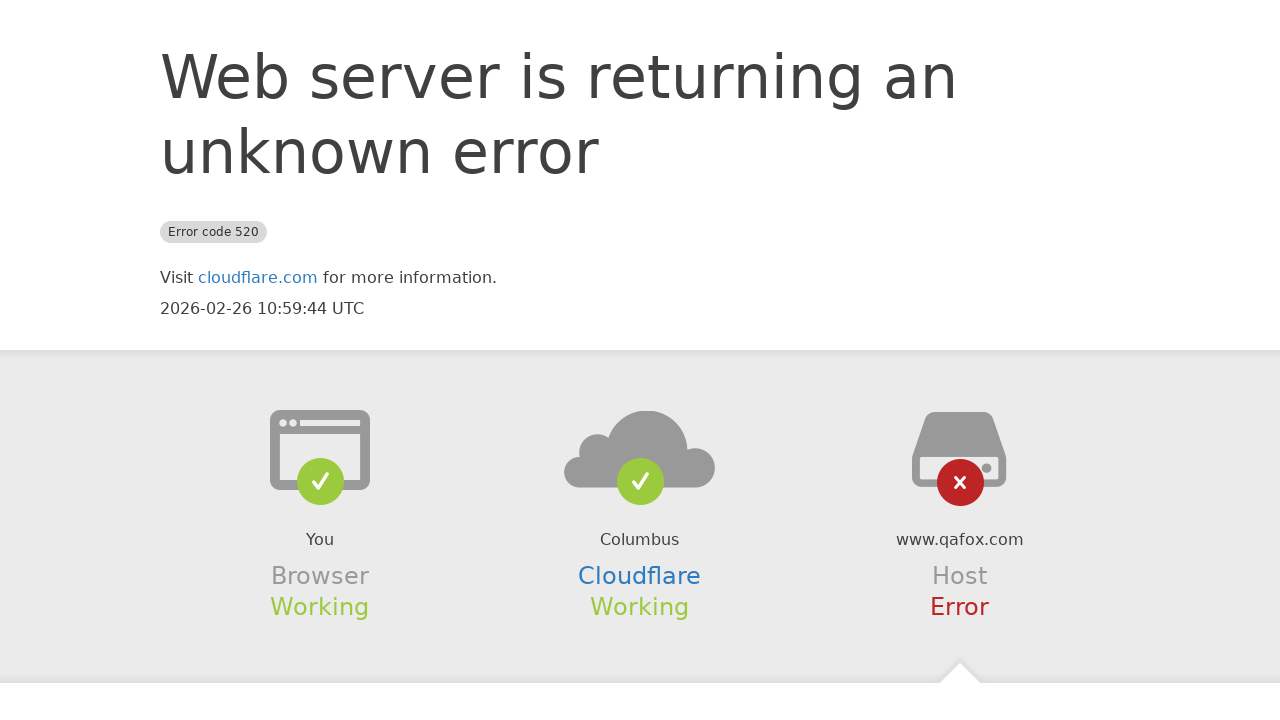

Retrieved fresh cookies, count: 0
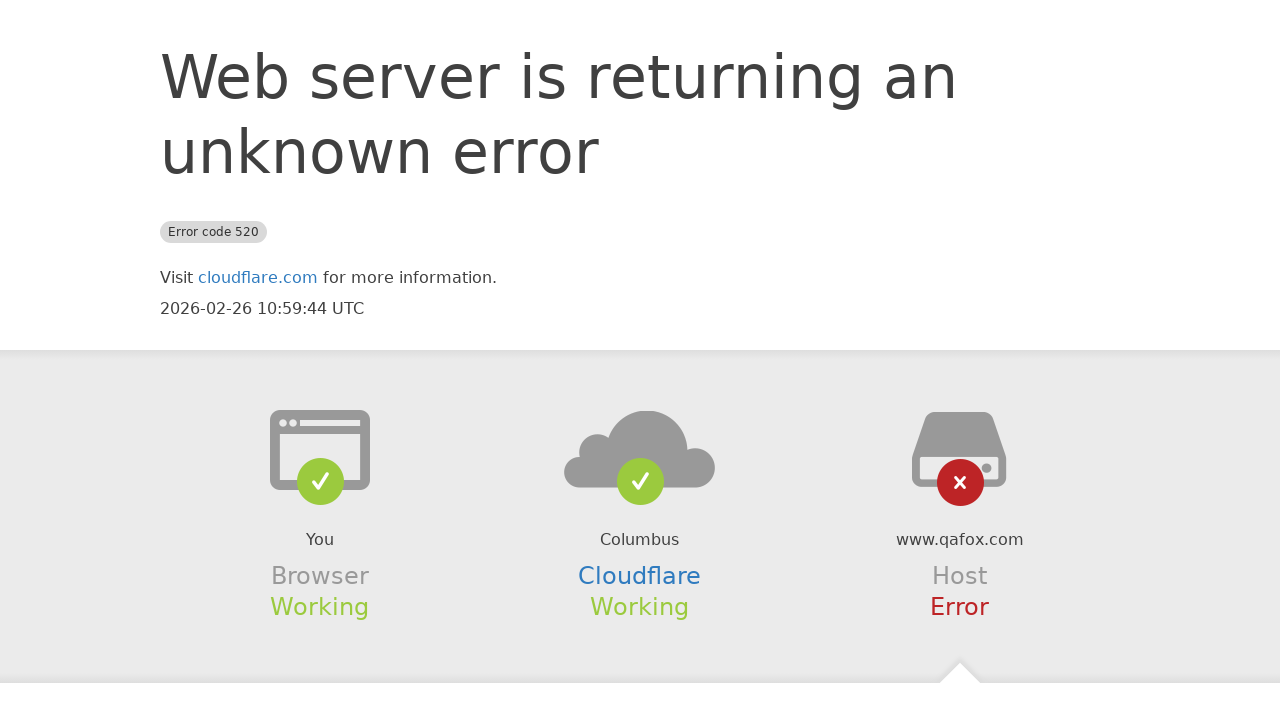

Identified and filtered out '_gid' cookie from list
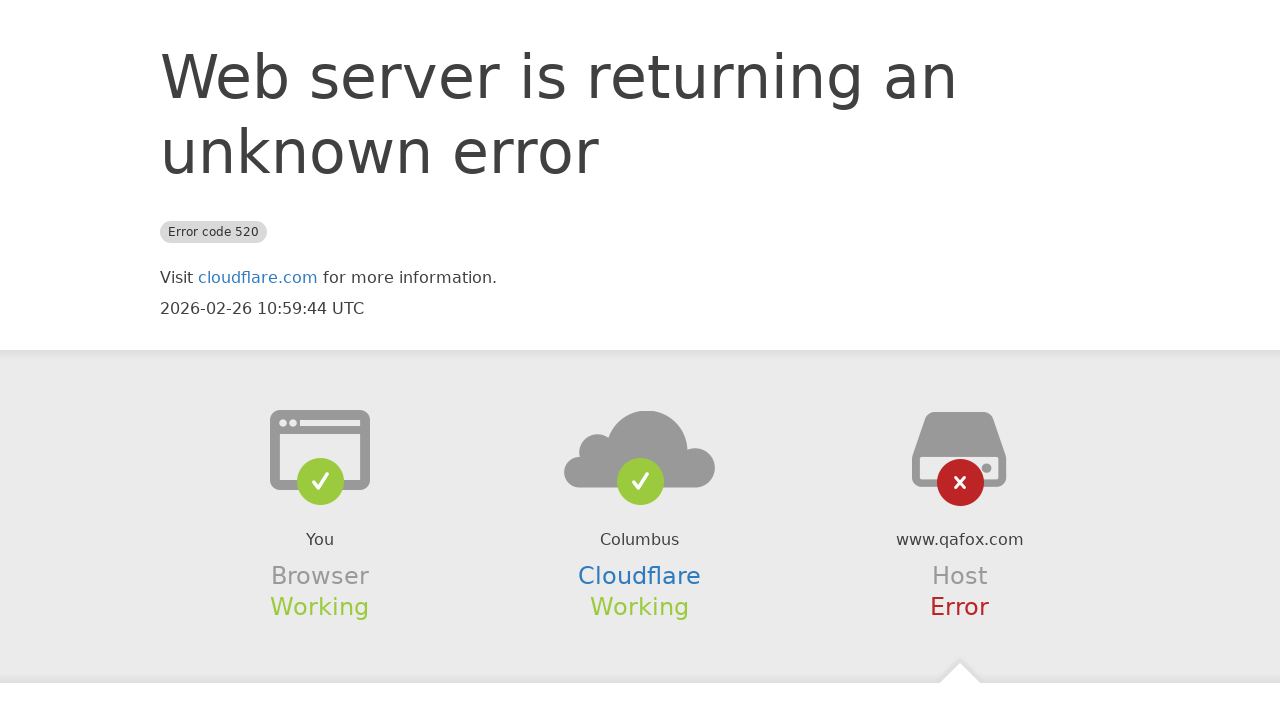

Cleared all cookies again before re-adding filtered list
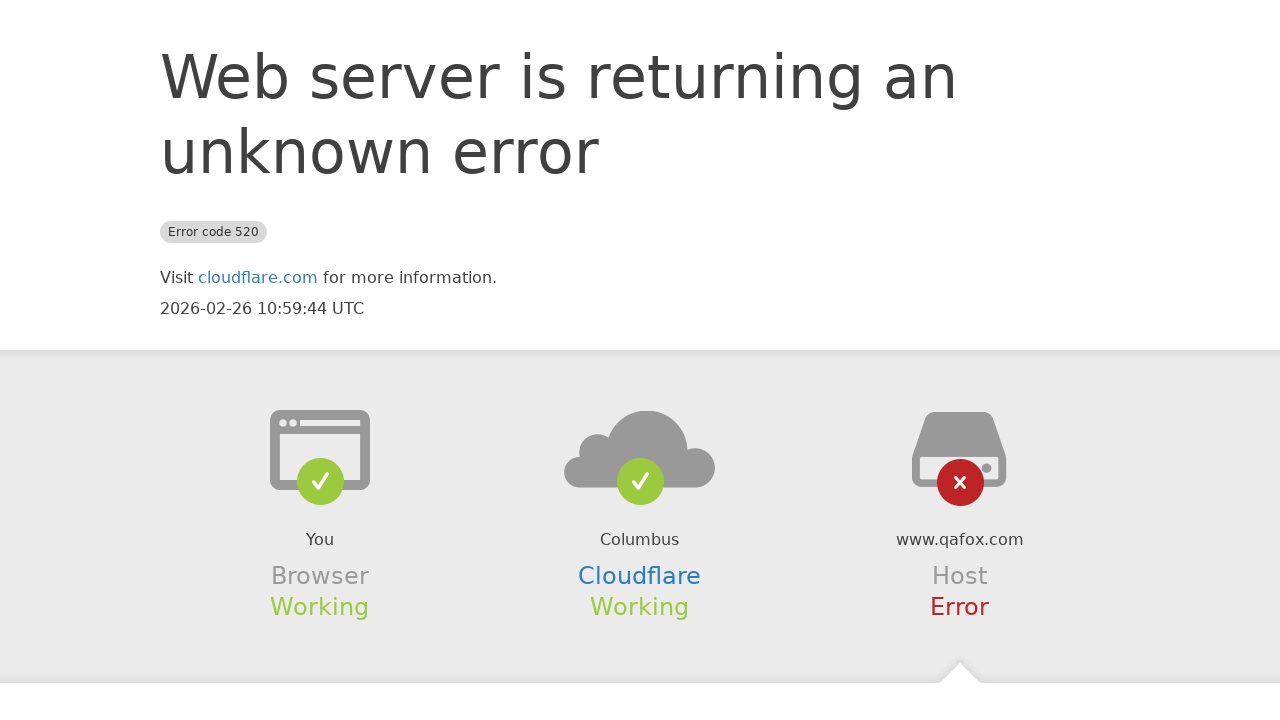

Re-added 0 cookies back to context
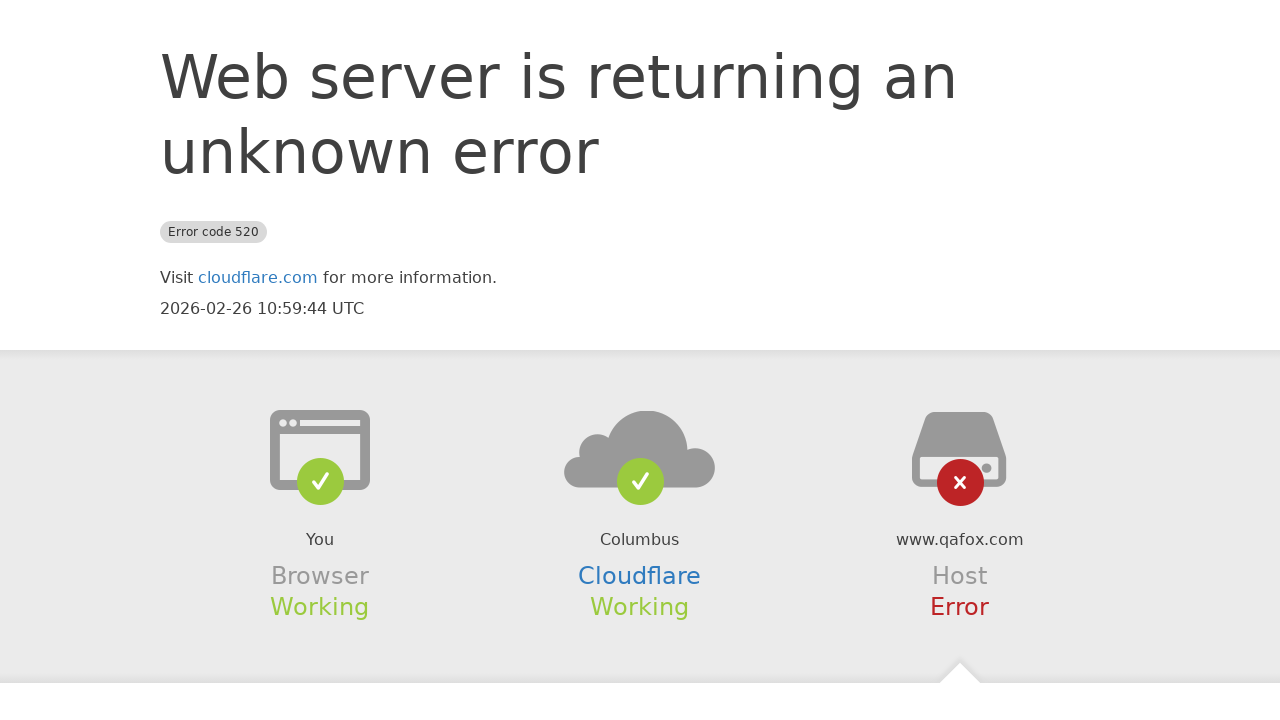

Retrieved remaining cookies, count: 0
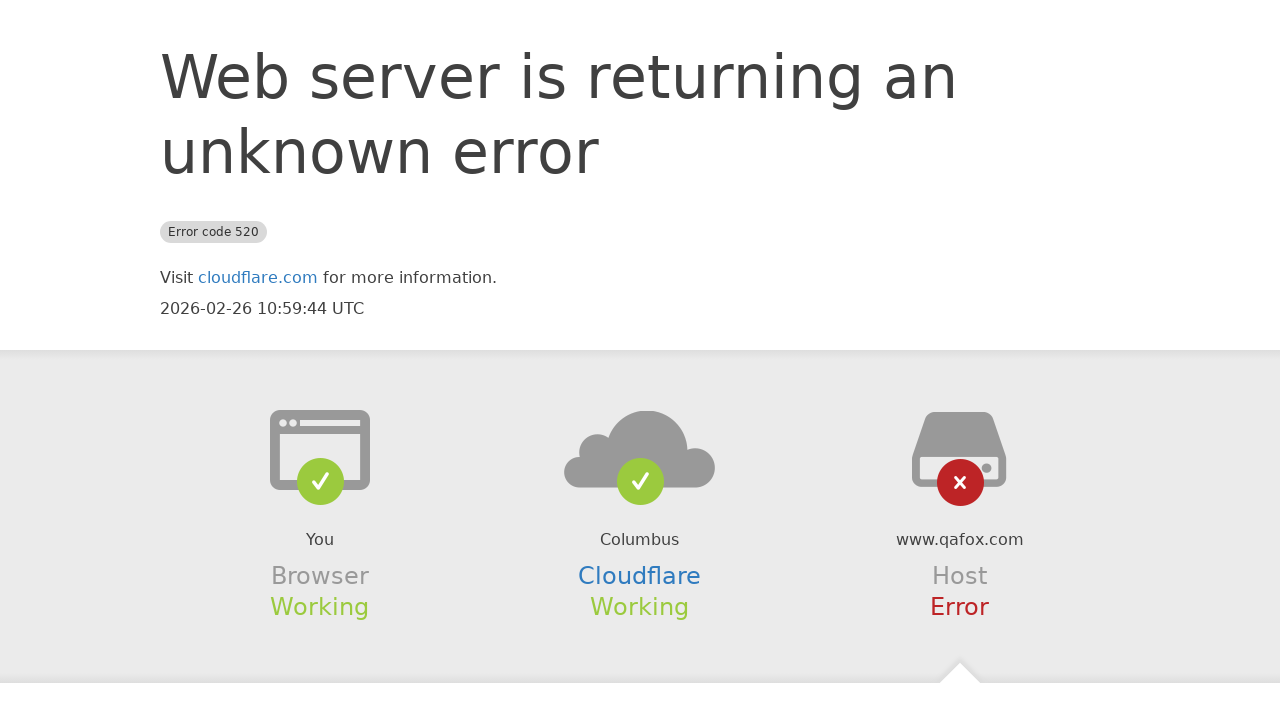

Added new custom cookie 'vijay_Mennakanti' with value '@034'
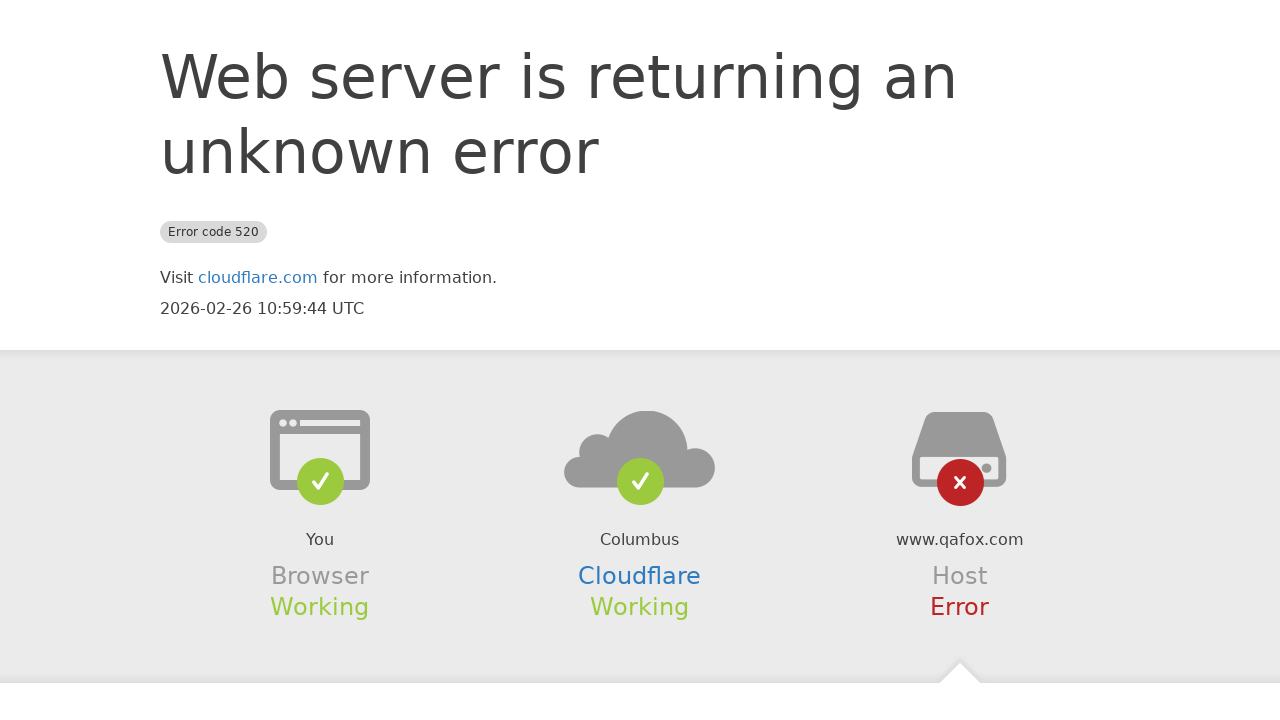

Retrieved final cookies list, count: 1
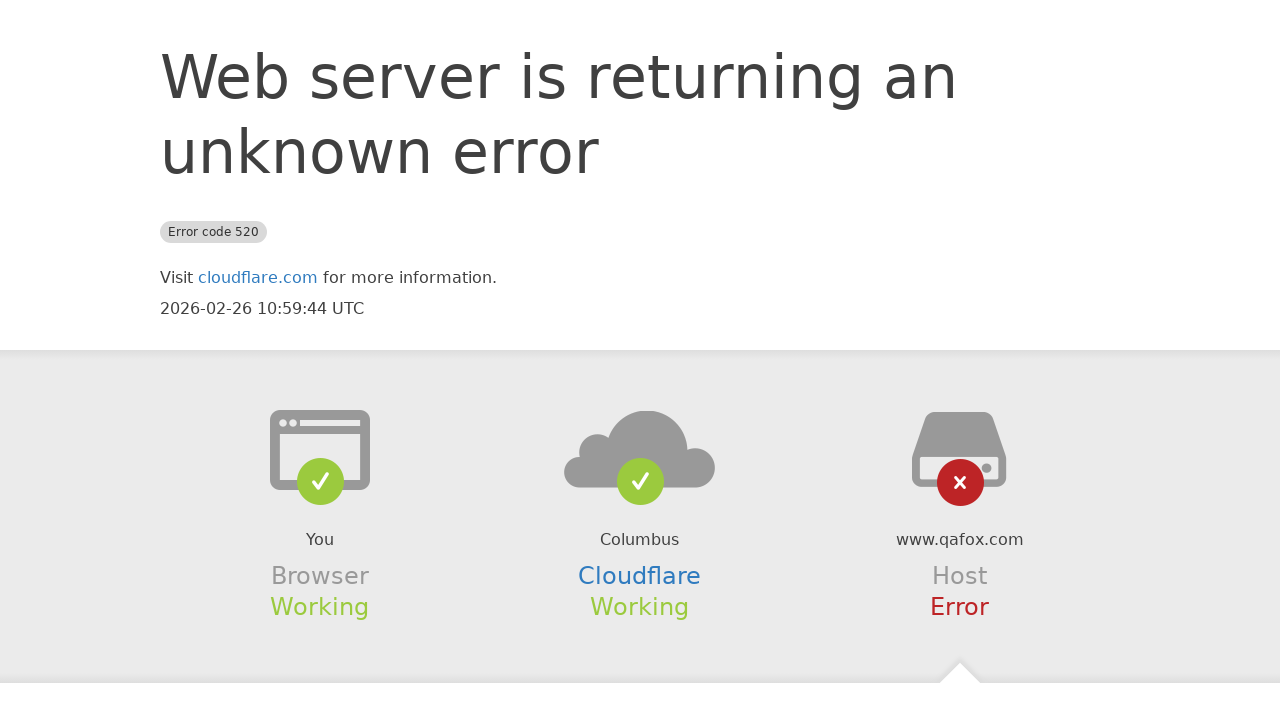

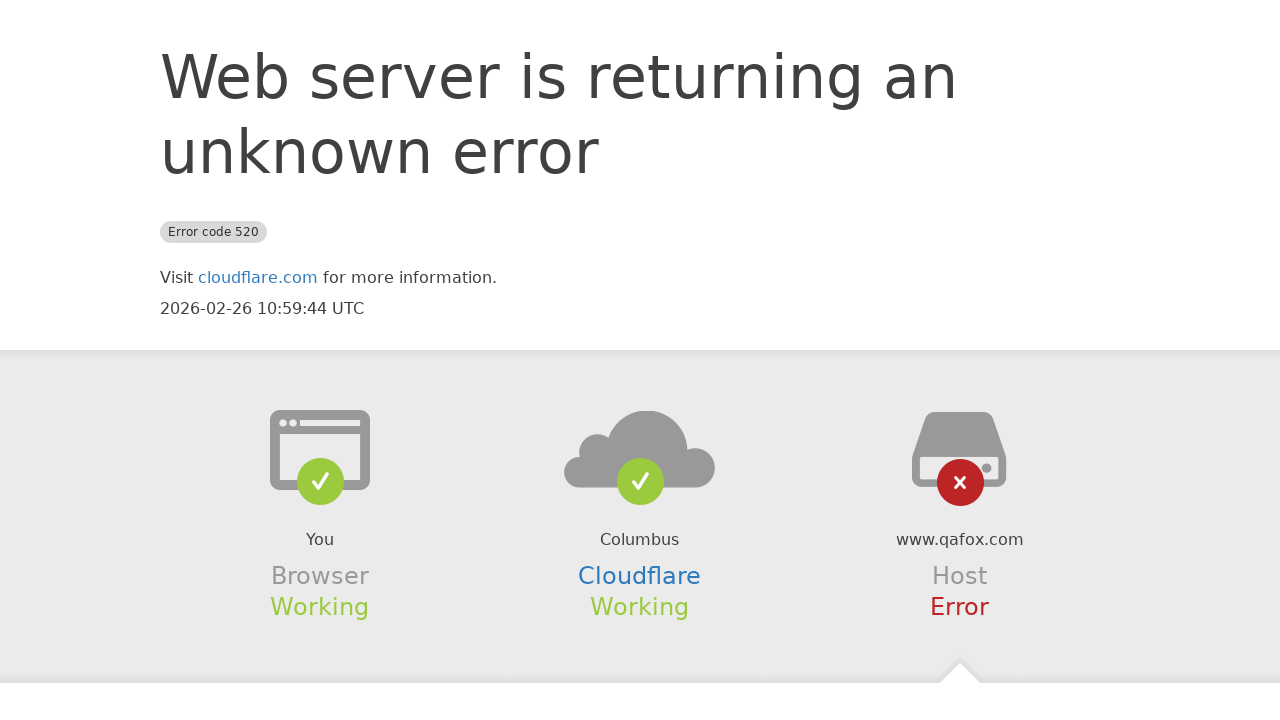